Tests passenger count dropdown functionality by opening the dropdown, incrementing the adult passenger count twice using the increment button, and then closing the dropdown.

Starting URL: https://rahulshettyacademy.com/dropdownsPractise/

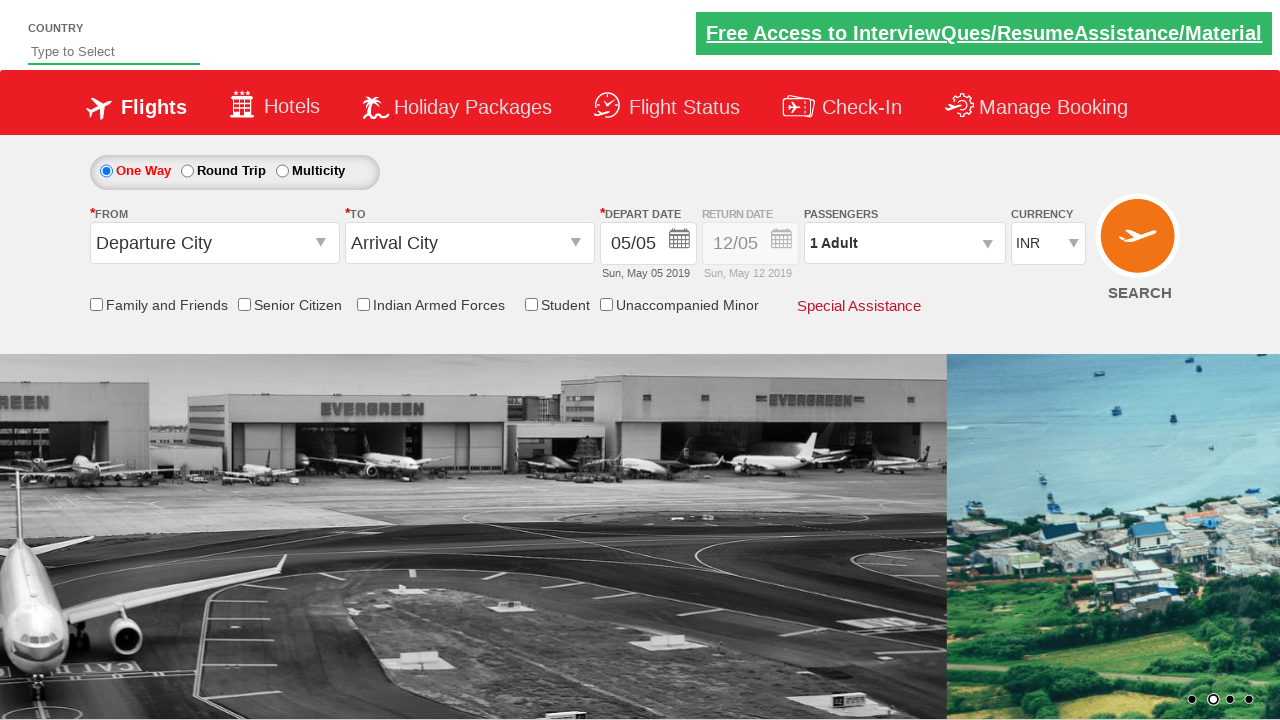

Navigated to https://rahulshettyacademy.com/dropdownsPractise/
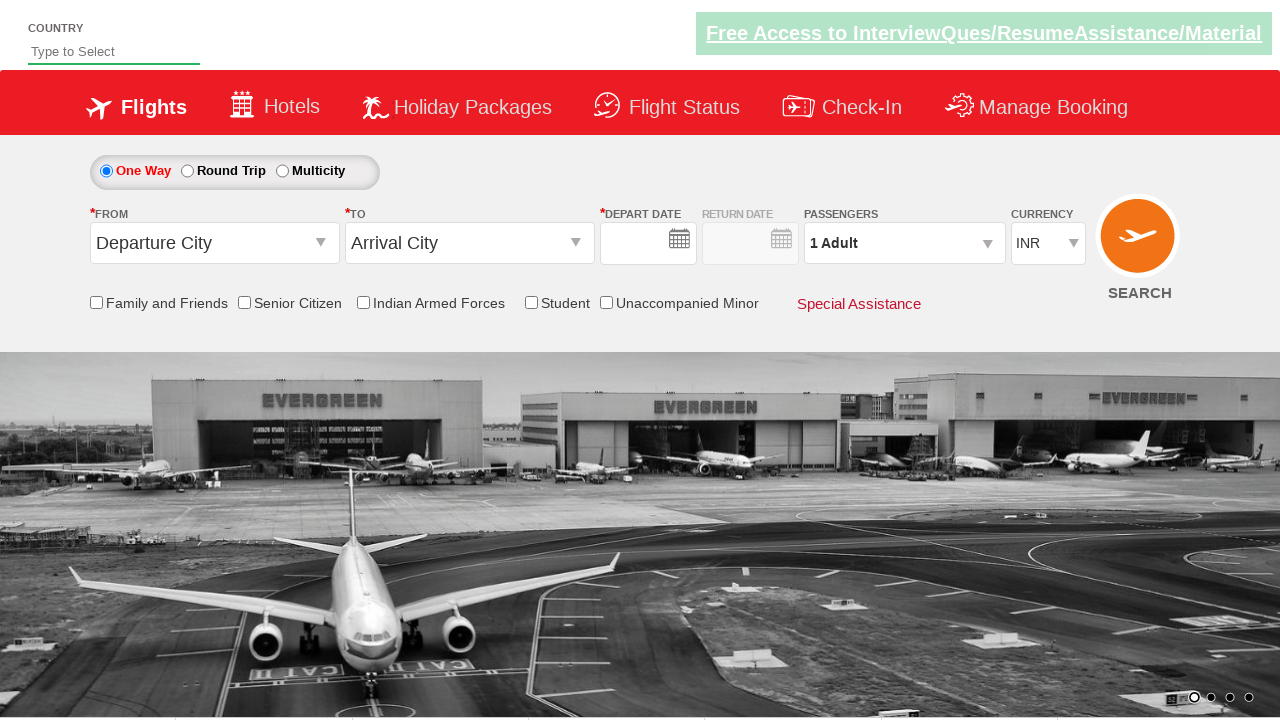

Opened passenger count dropdown at (904, 243) on #divpaxinfo
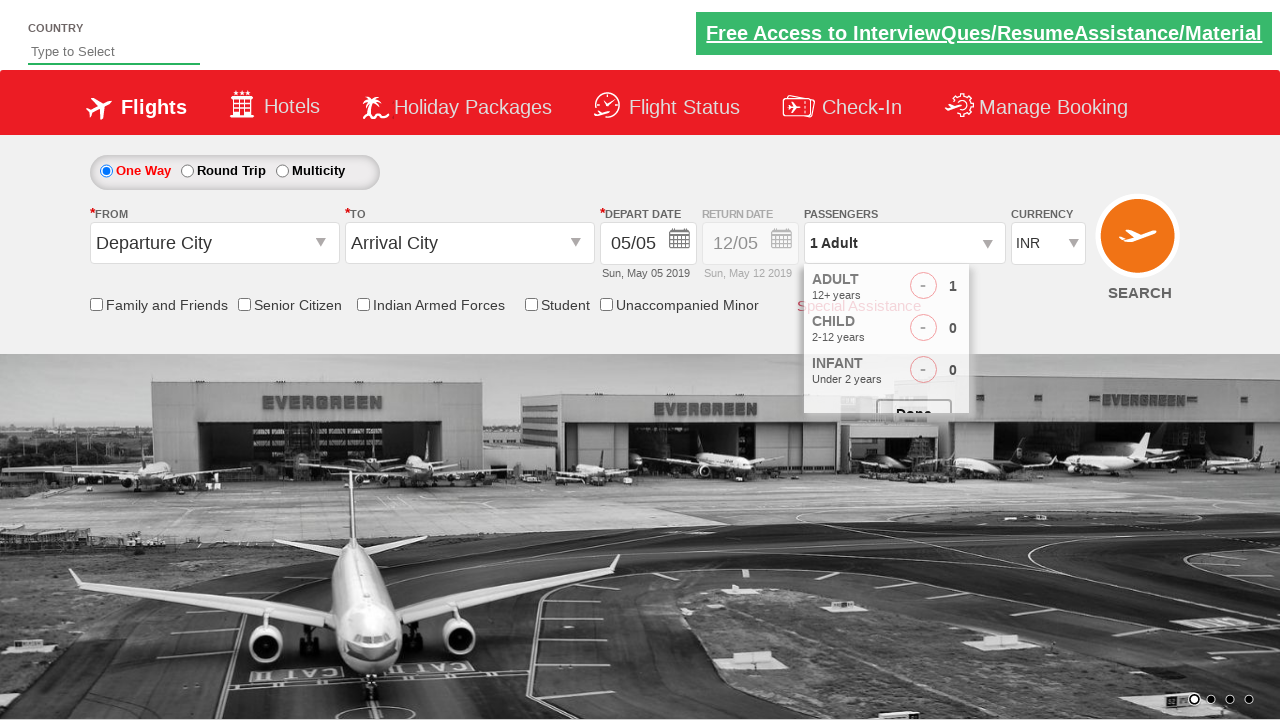

Incremented adult passenger count (iteration 1) at (982, 288) on #hrefIncAdt
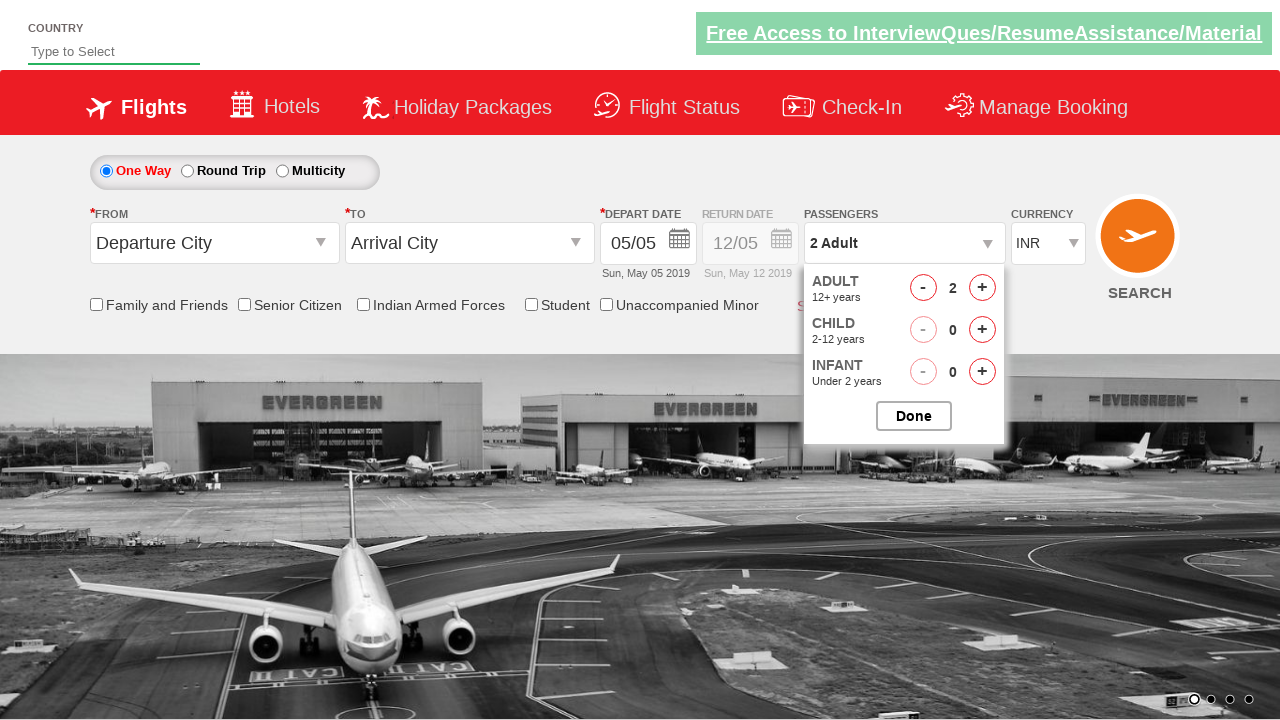

Incremented adult passenger count (iteration 2) at (982, 288) on #hrefIncAdt
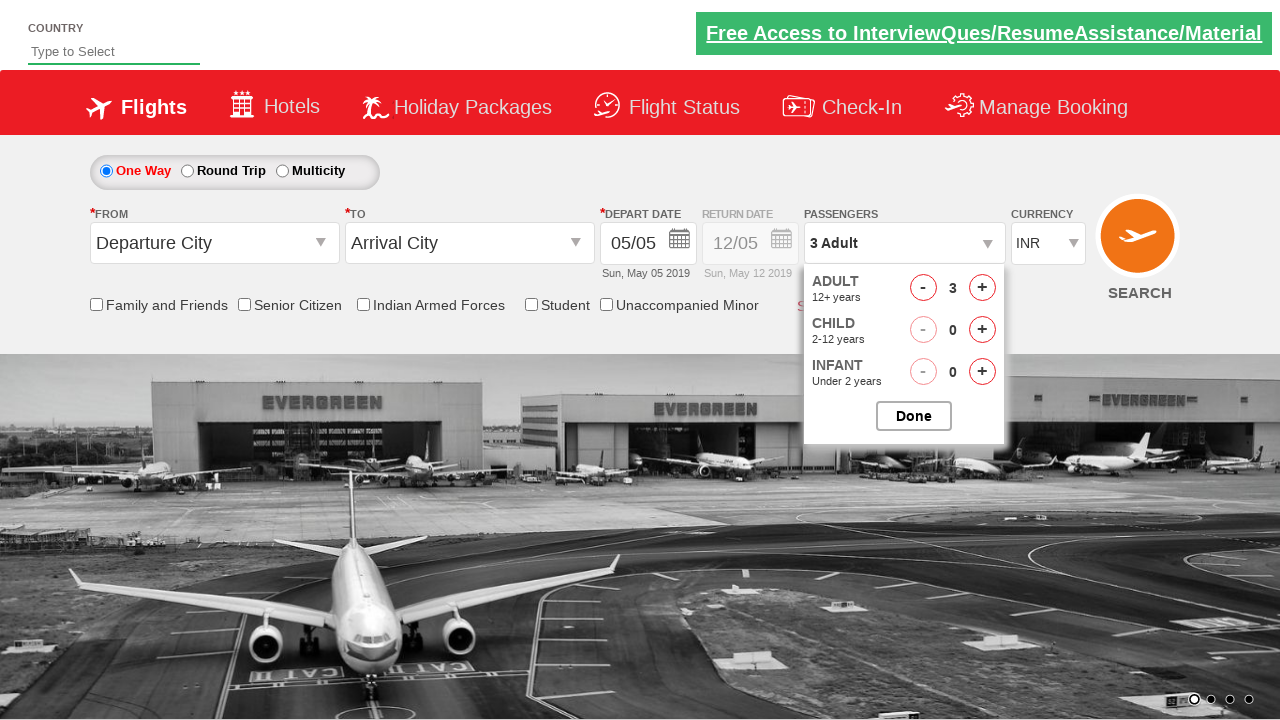

Closed passenger count dropdown at (904, 243) on #divpaxinfo
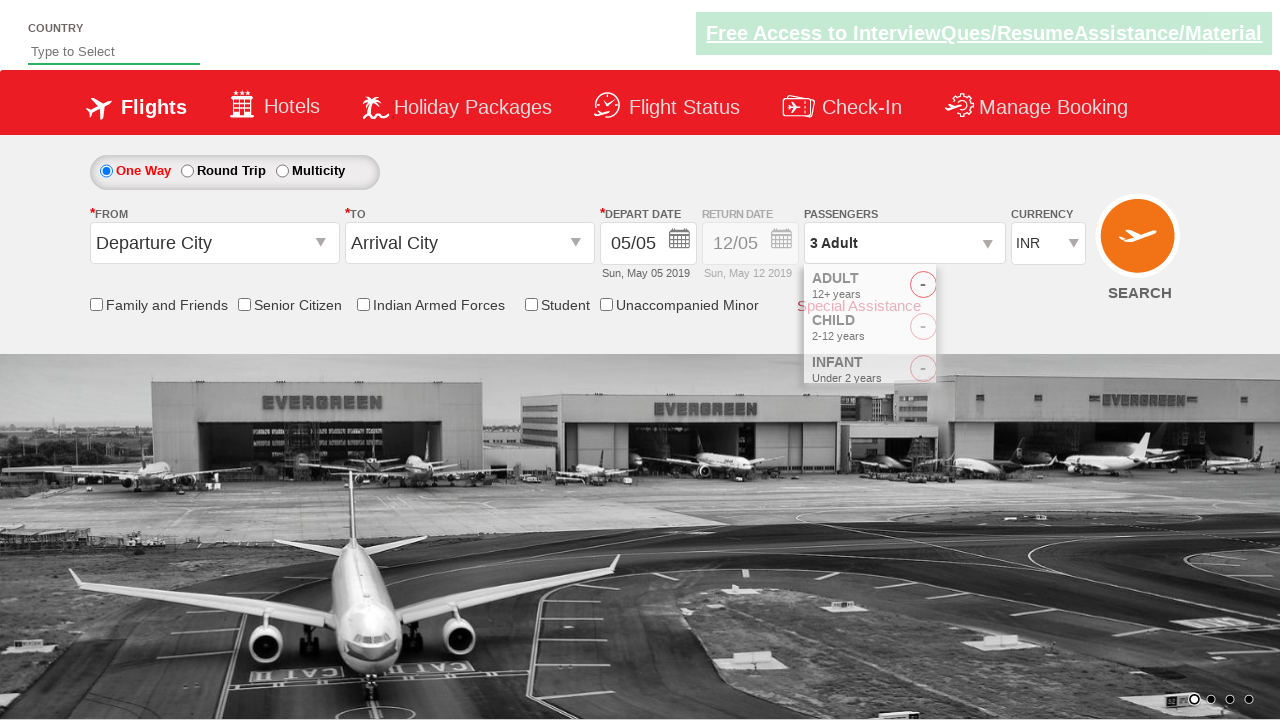

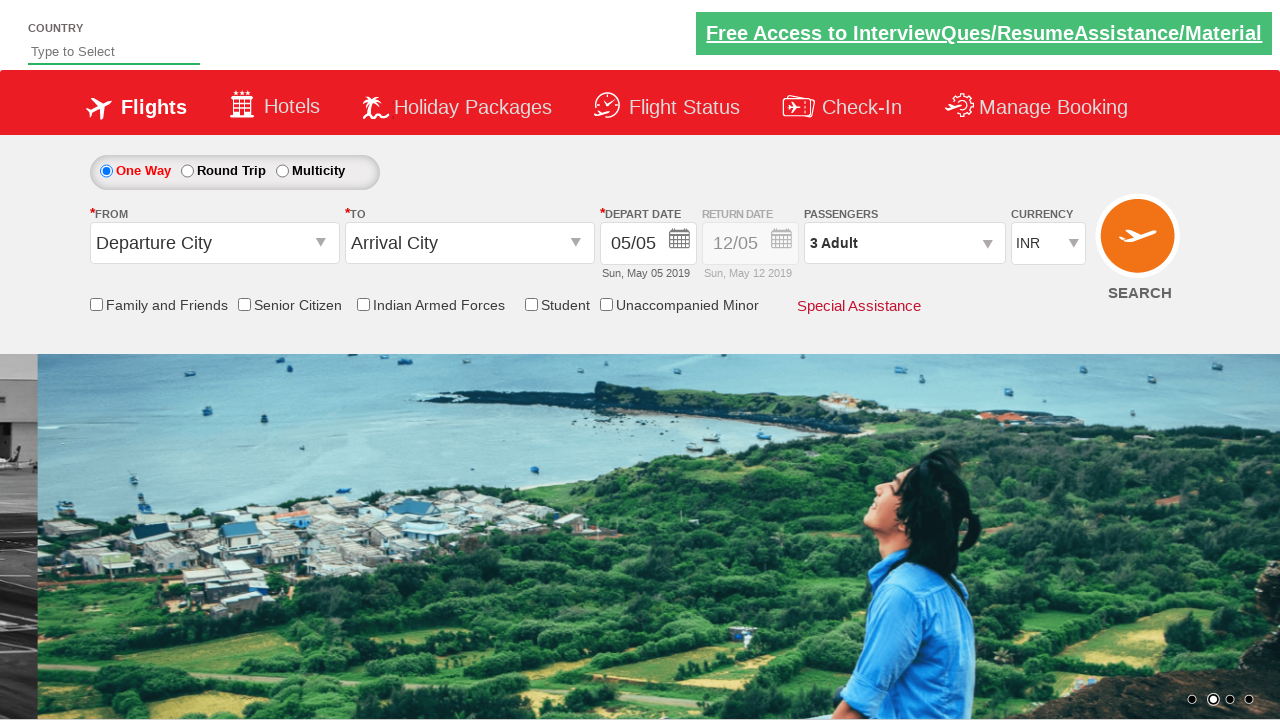